Tests hover functionality by navigating to the hovers page, hovering over a user avatar, and verifying the hidden user information becomes visible

Starting URL: https://the-internet.herokuapp.com/

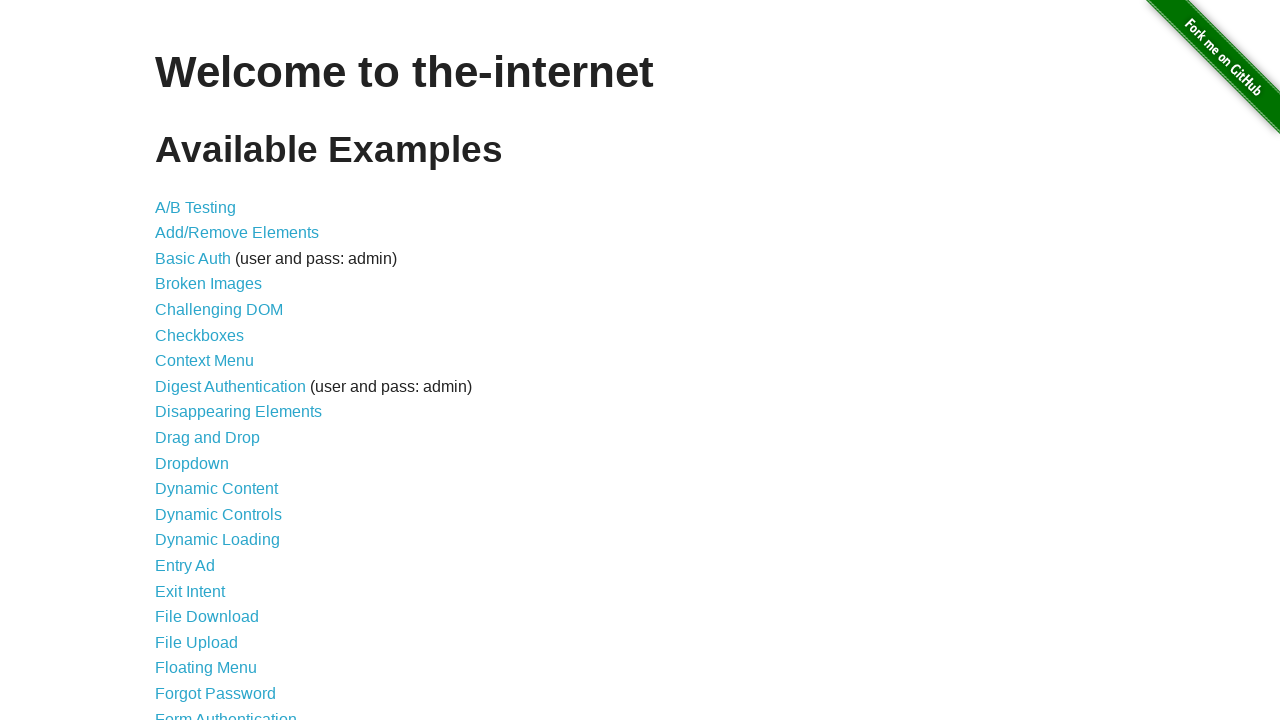

Clicked on the Hovers link to navigate to hover demo page at (180, 360) on xpath=//a[@href='/hovers']
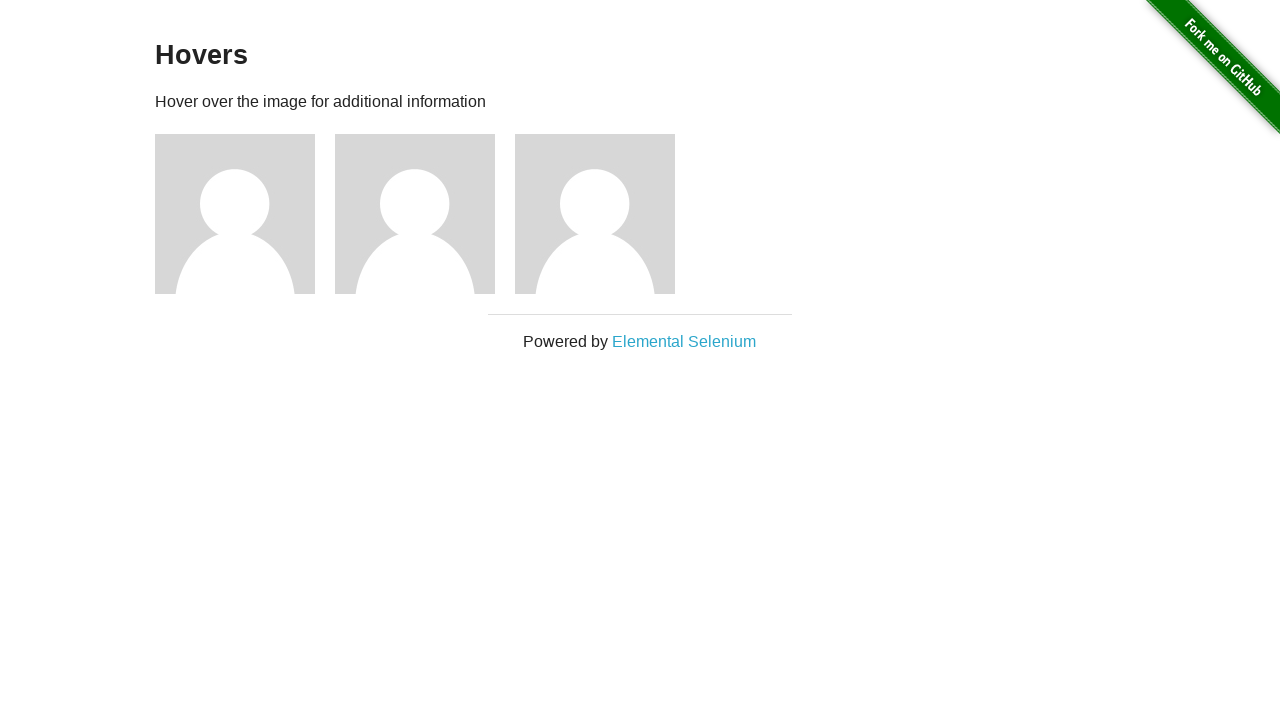

Hovered over the first user avatar image at (235, 214) on xpath=//div[@id='content']/div/div[1]/img
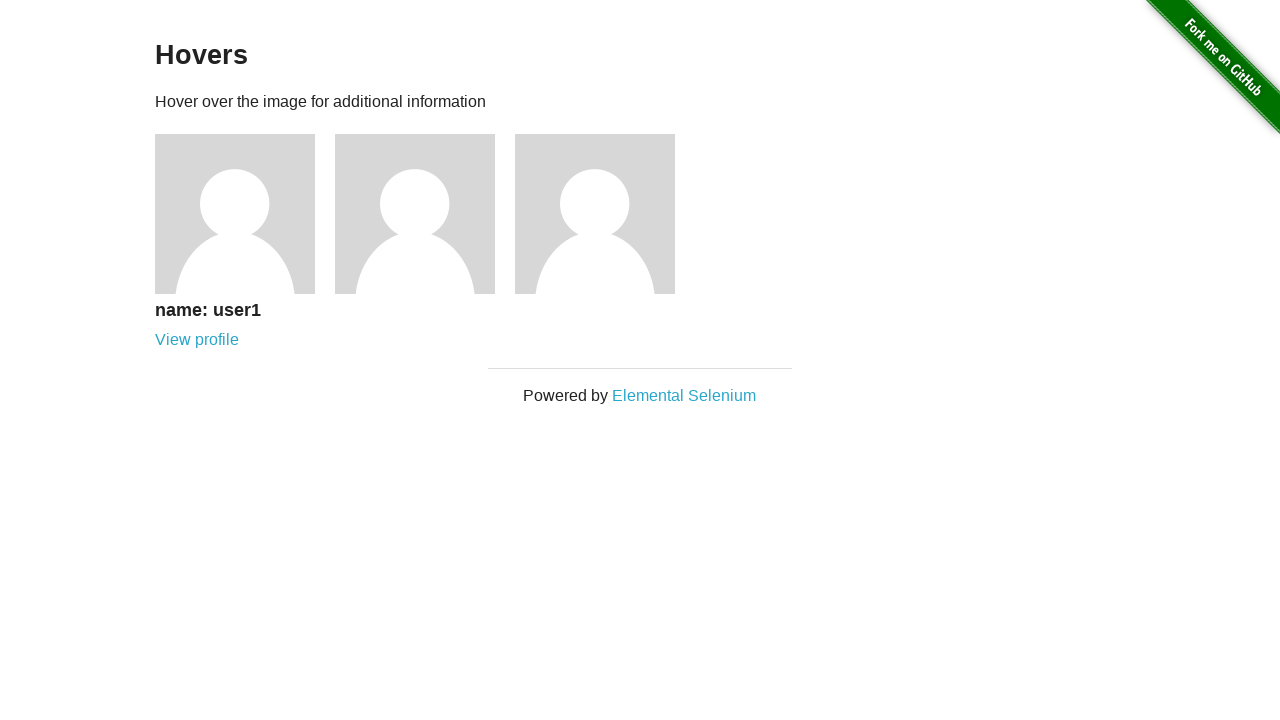

Hidden user information became visible after hovering
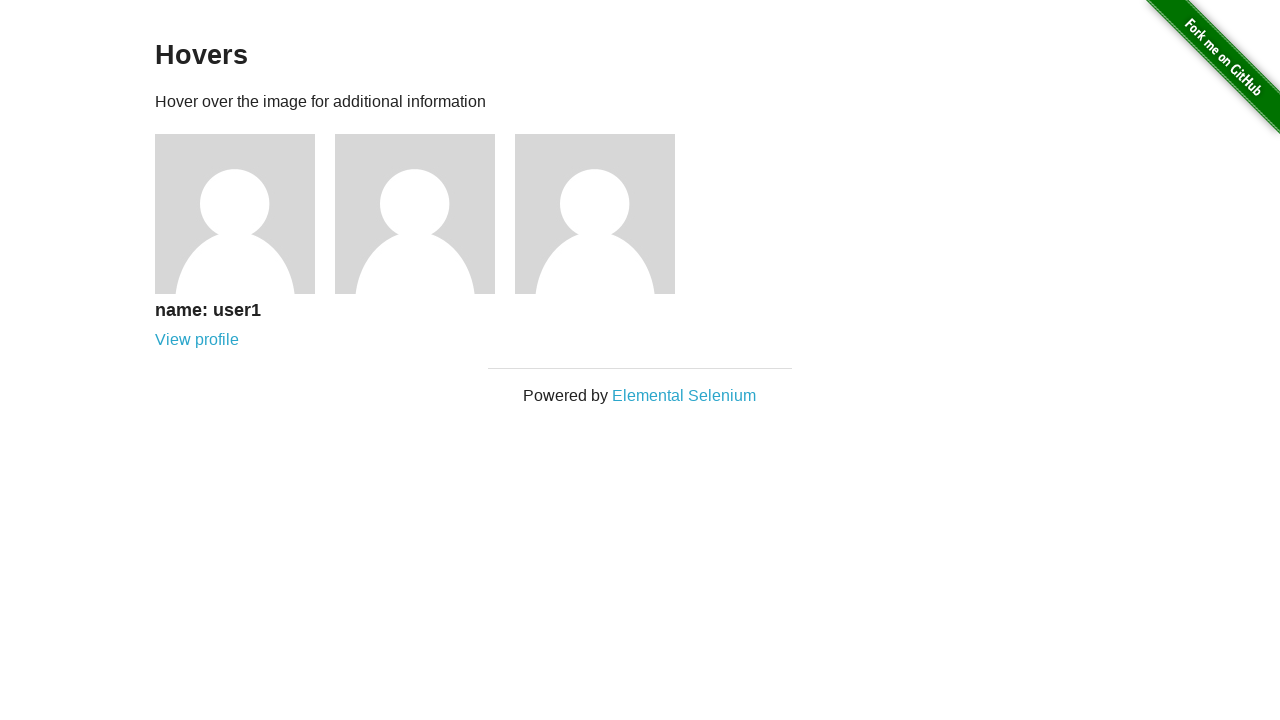

Retrieved text content from visible user information
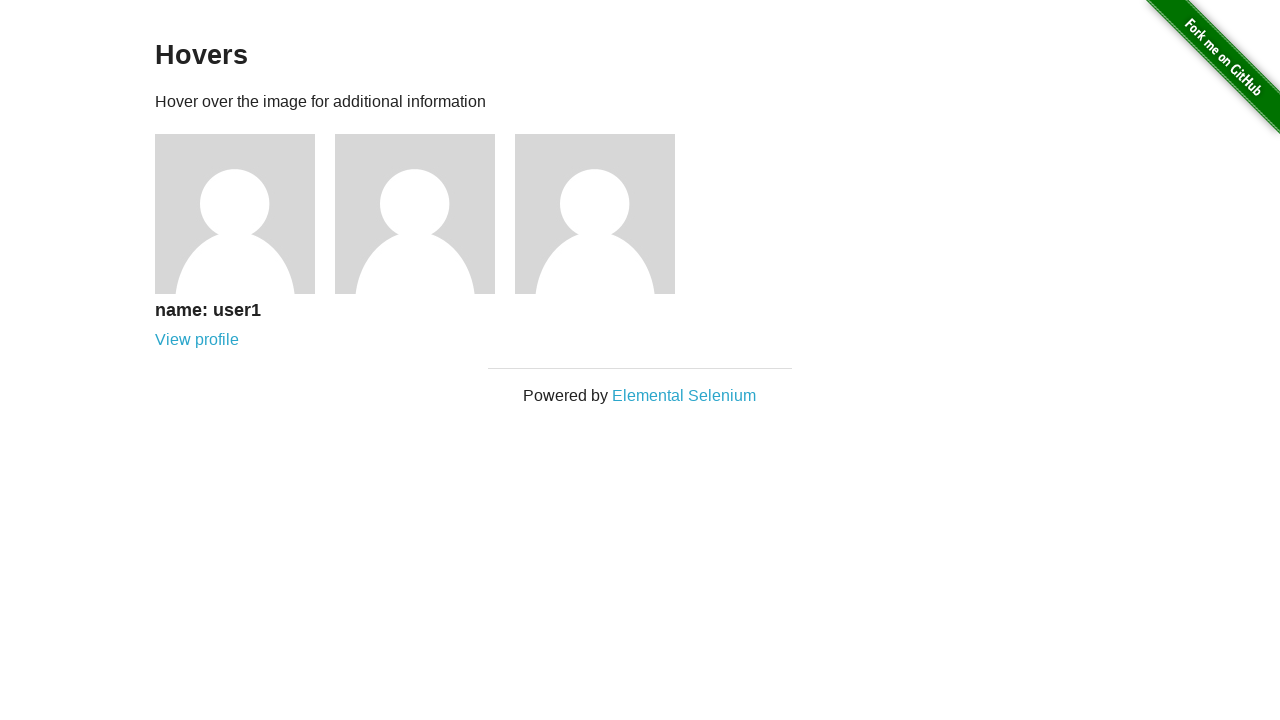

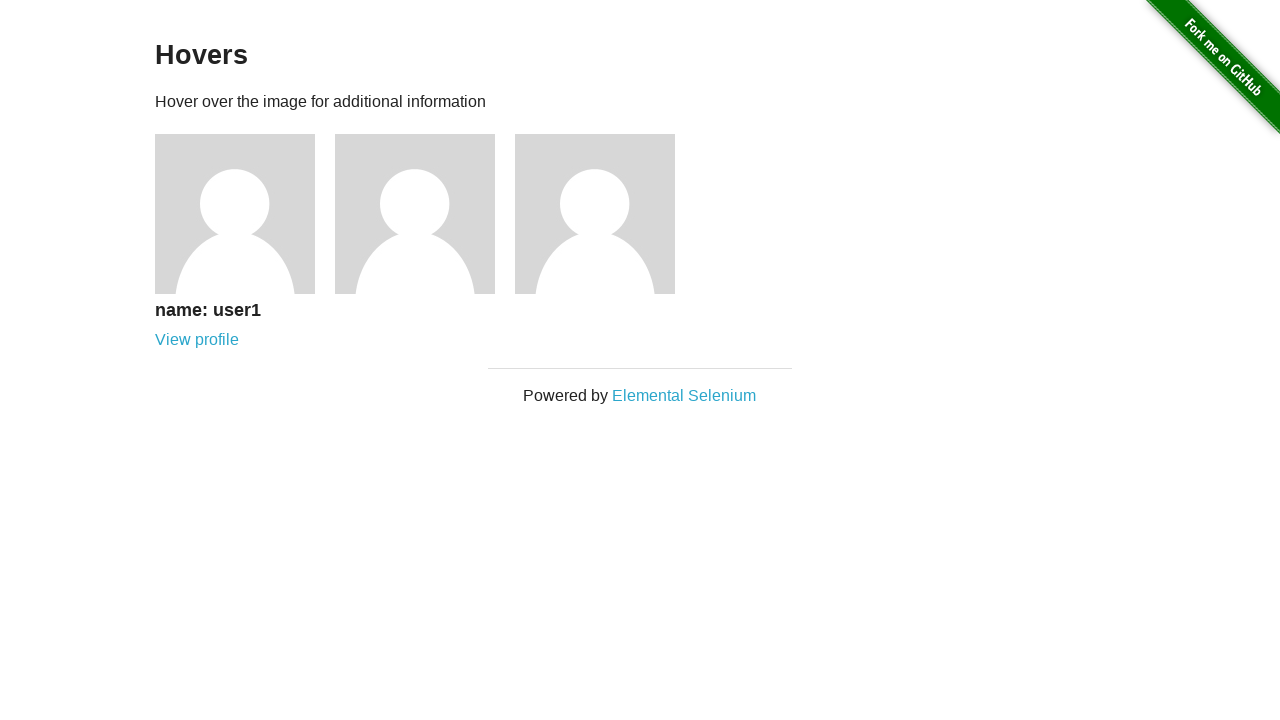